Tests browser prompt alert functionality by clicking a Prompt Alert button, entering text into the prompt dialog, and accepting it.

Starting URL: https://testautomationpractice.blogspot.com/

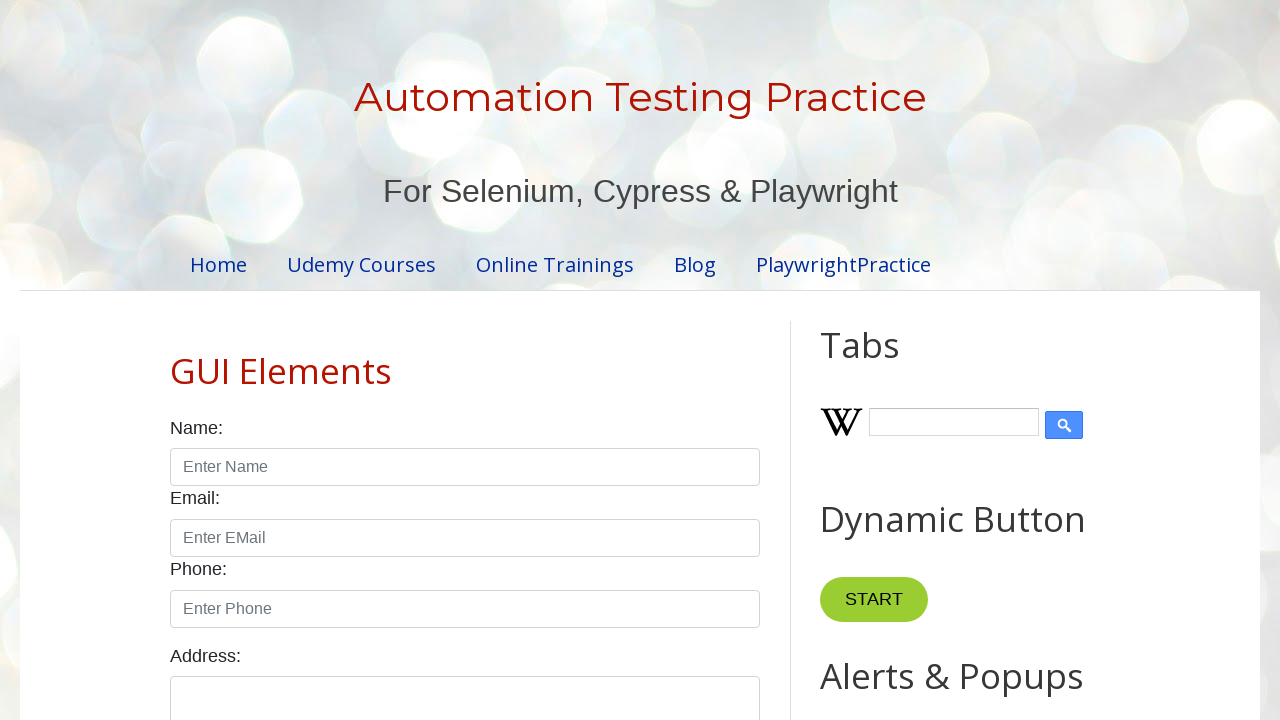

Scrolled Prompt Alert button into view
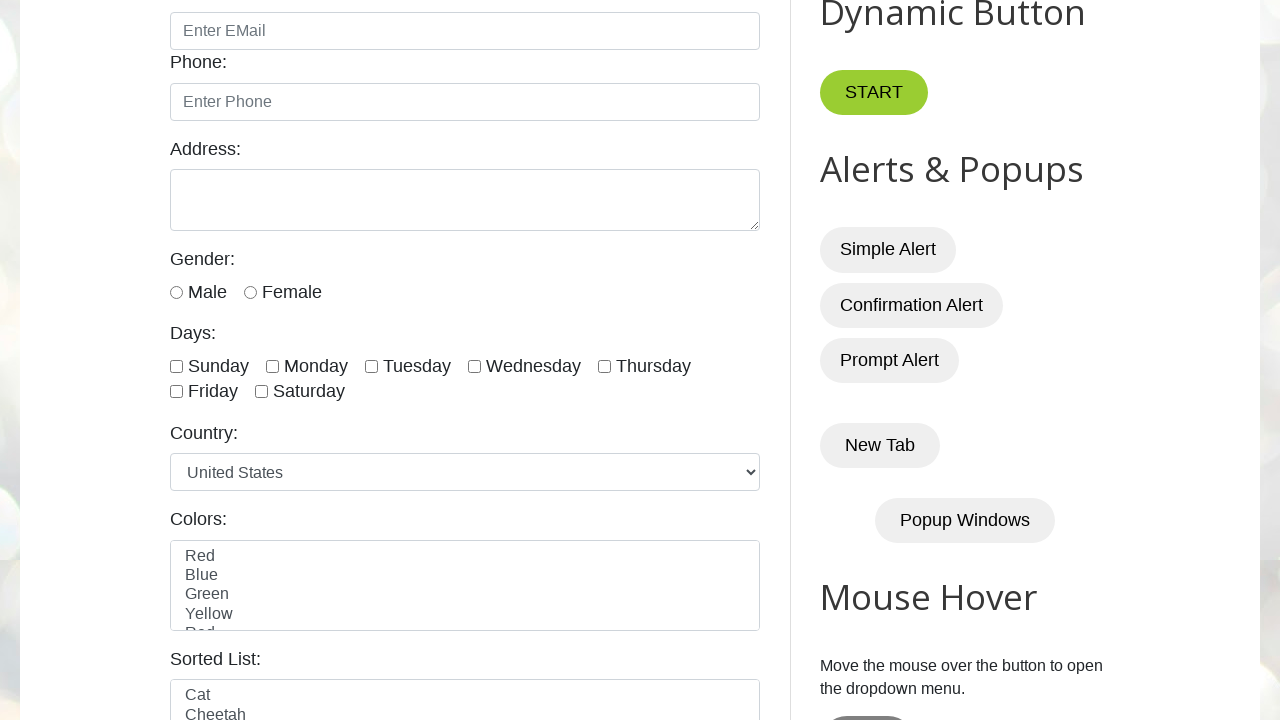

Set up dialog handler to accept prompt with text 'Don'
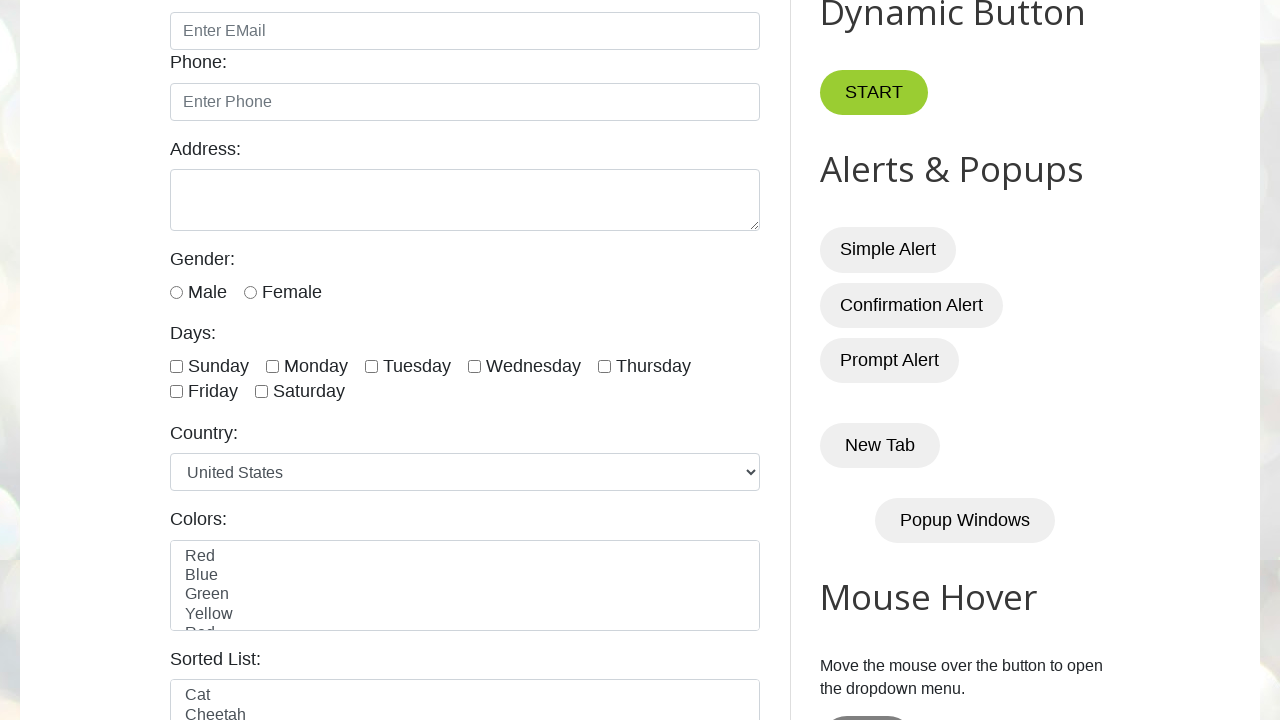

Clicked Prompt Alert button to trigger prompt dialog at (890, 360) on xpath=//button[text()='Prompt Alert']
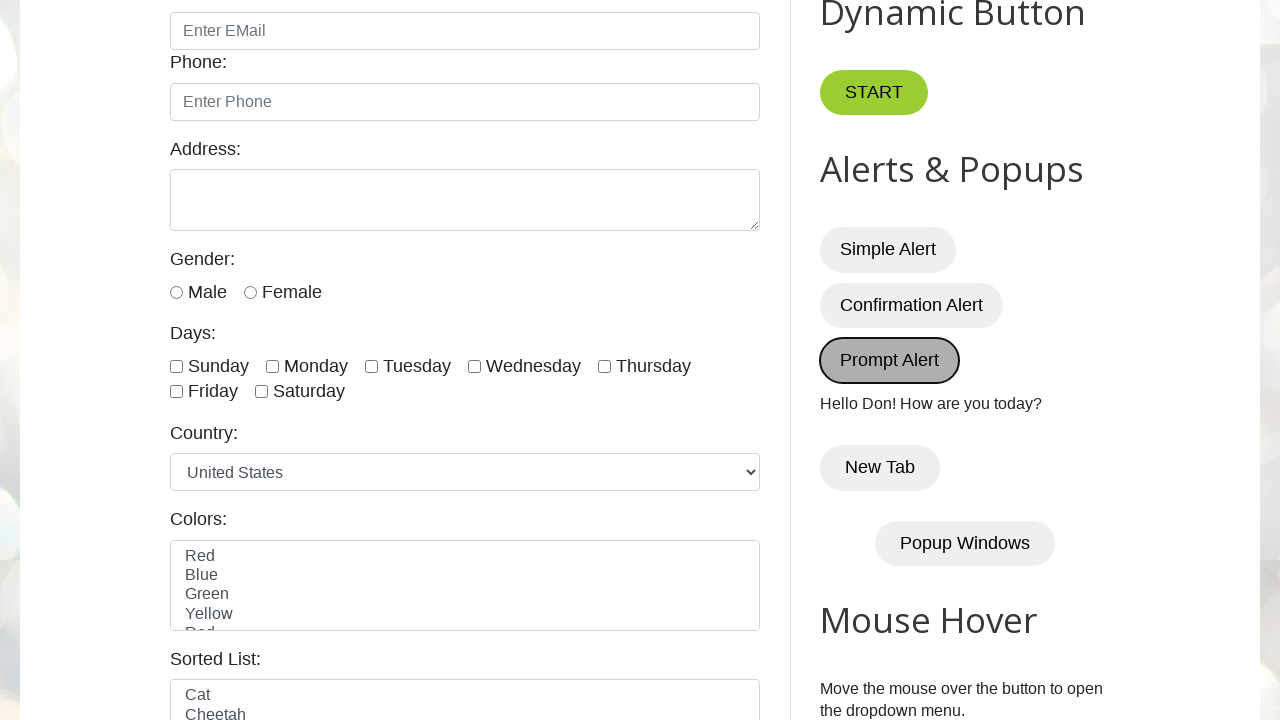

Waited 500ms for dialog to be handled and processed
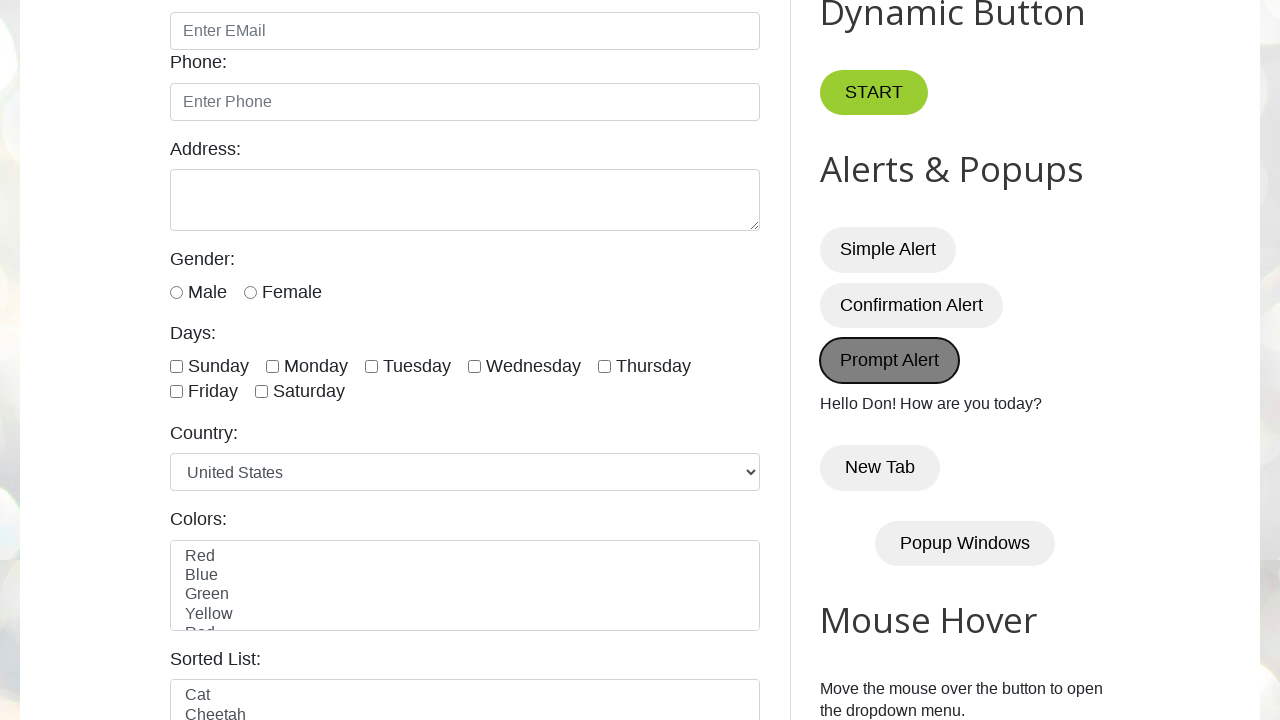

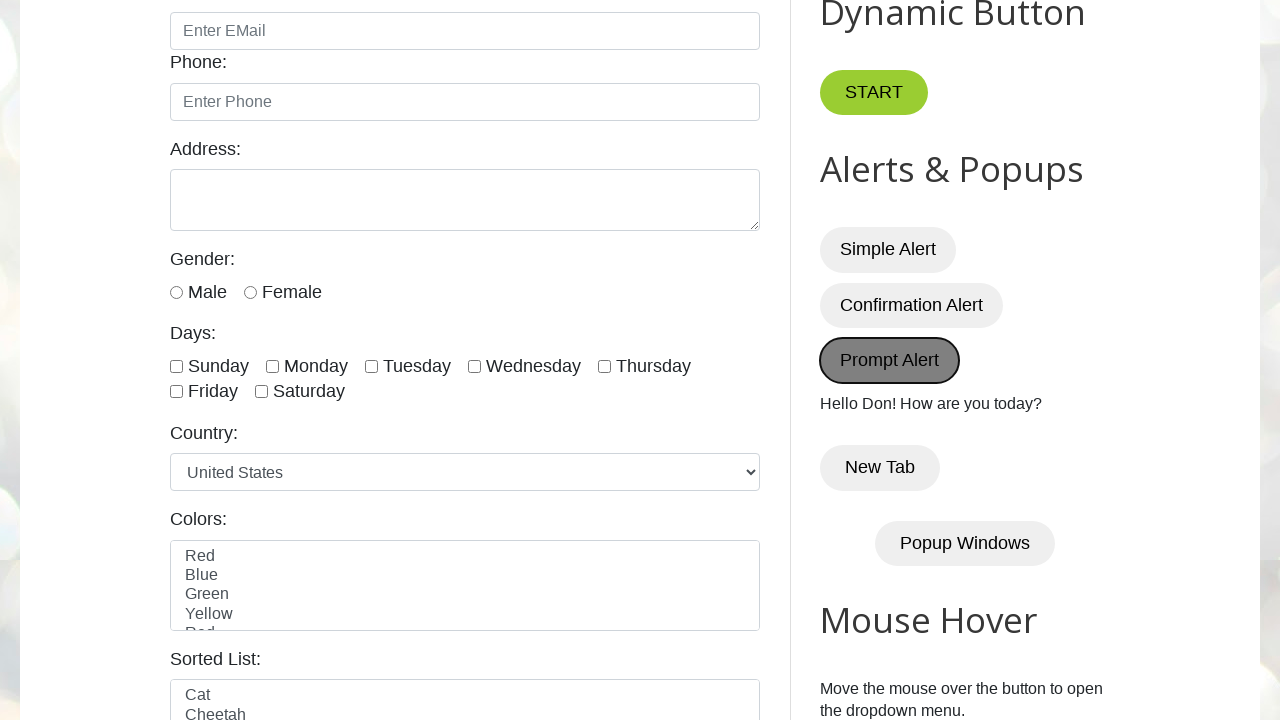